Tests drag and drop action by dragging element A to element B on a demo page

Starting URL: https://crossbrowsertesting.github.io/drag-and-drop

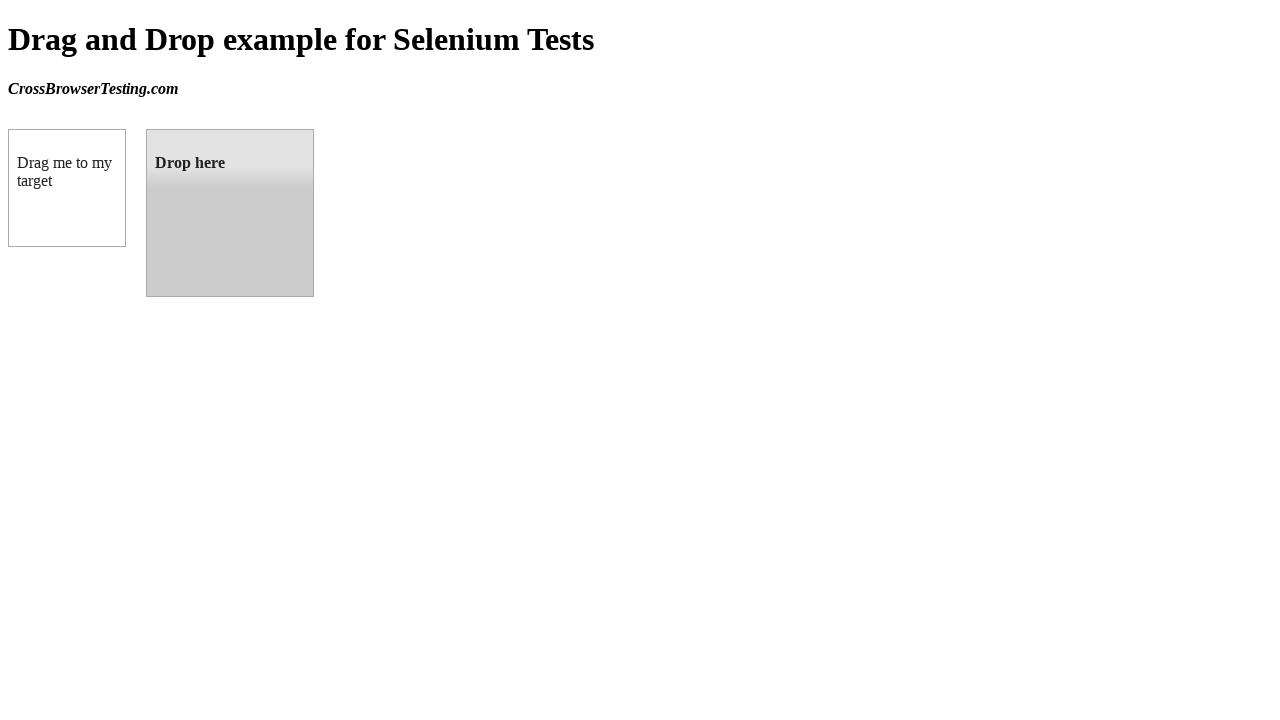

Located draggable element with ID 'draggable'
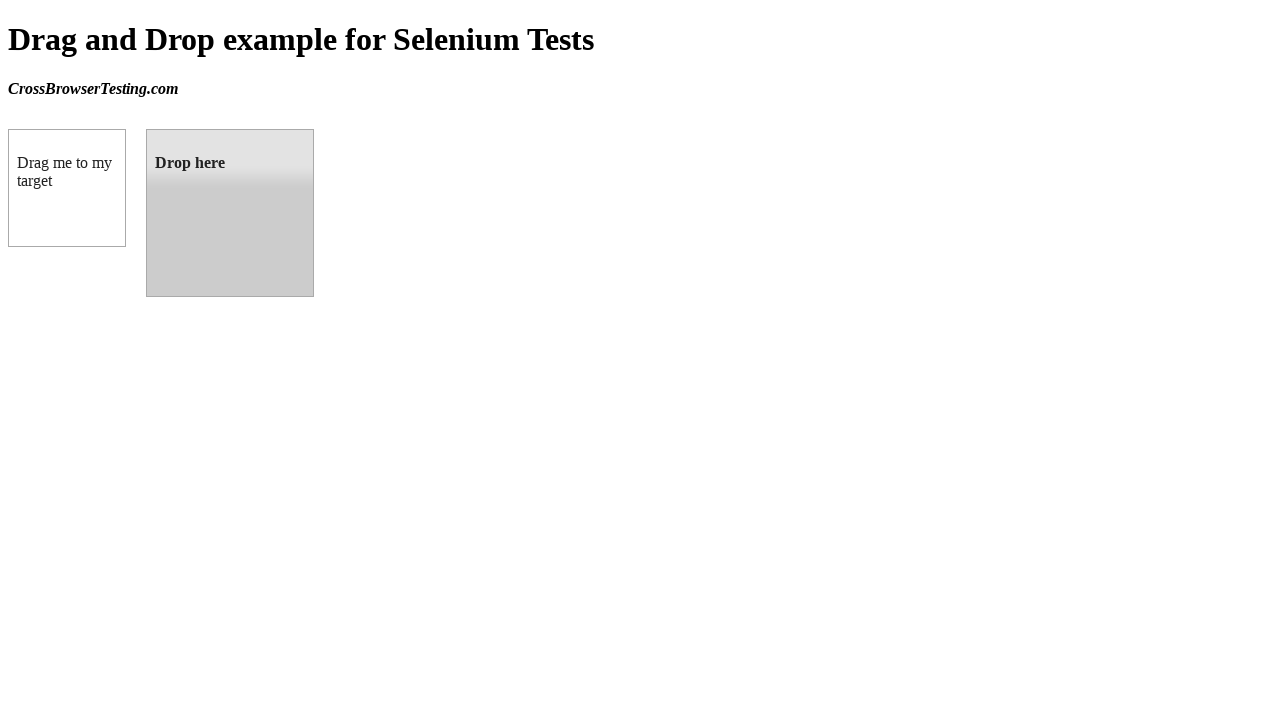

Located droppable element with ID 'droppable'
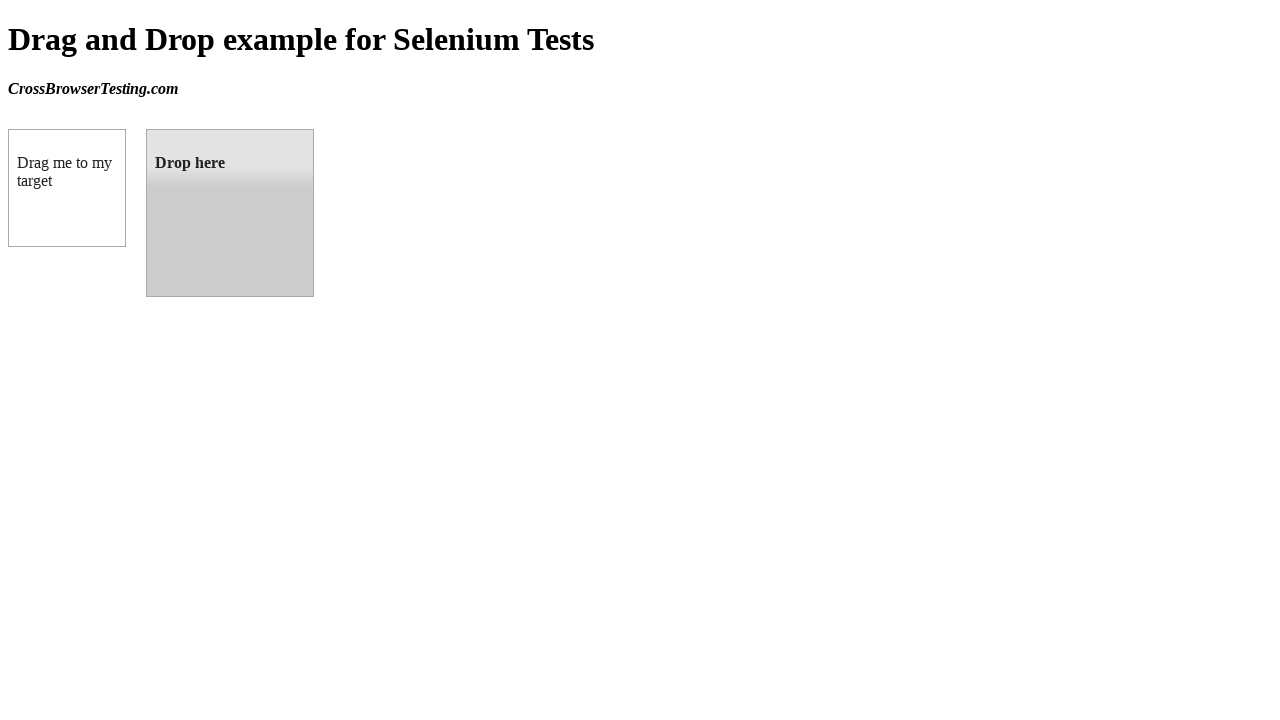

Dragged element A to element B successfully at (230, 213)
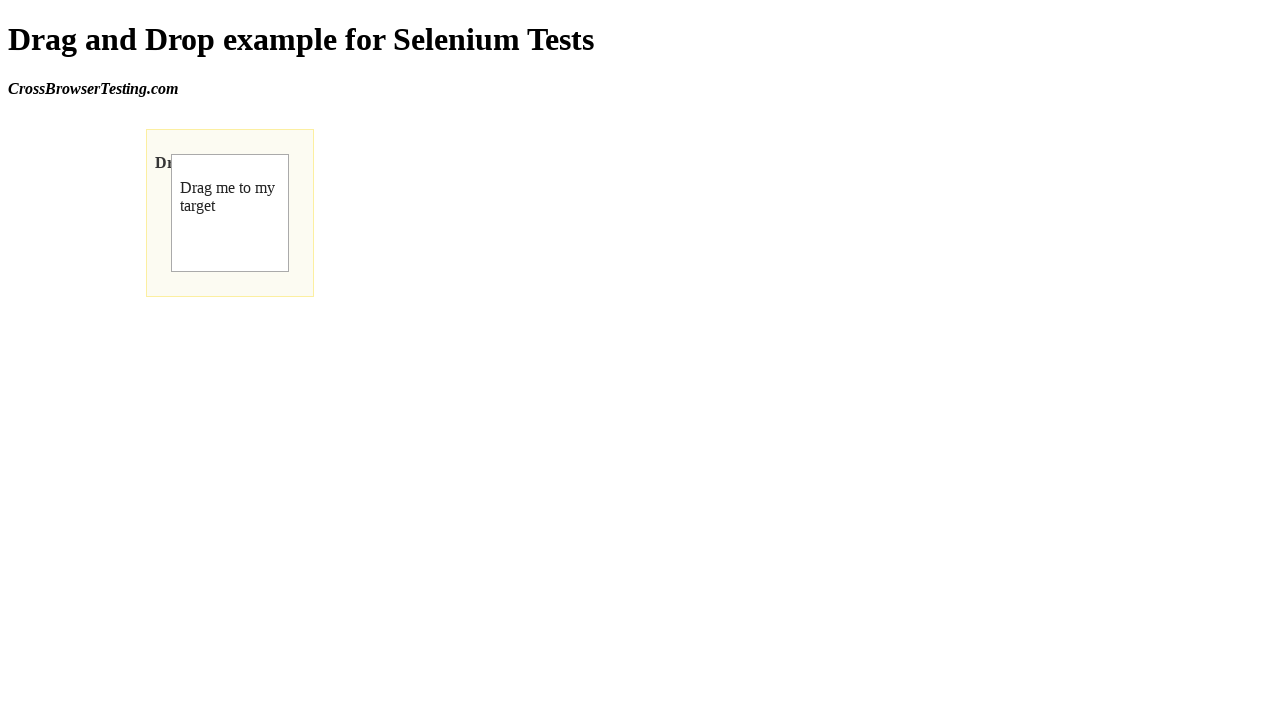

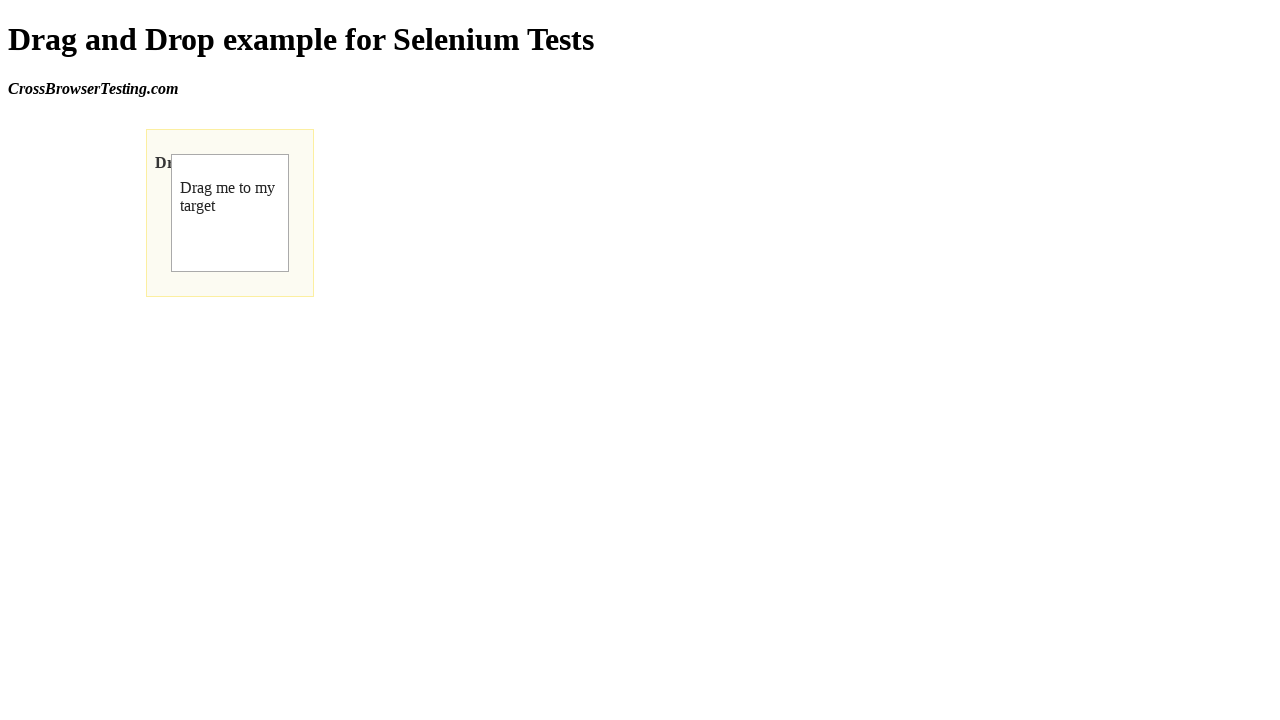